Tests scrolling functionality by scrolling to footer and verifying scroll position changes

Starting URL: https://webdriver.io/

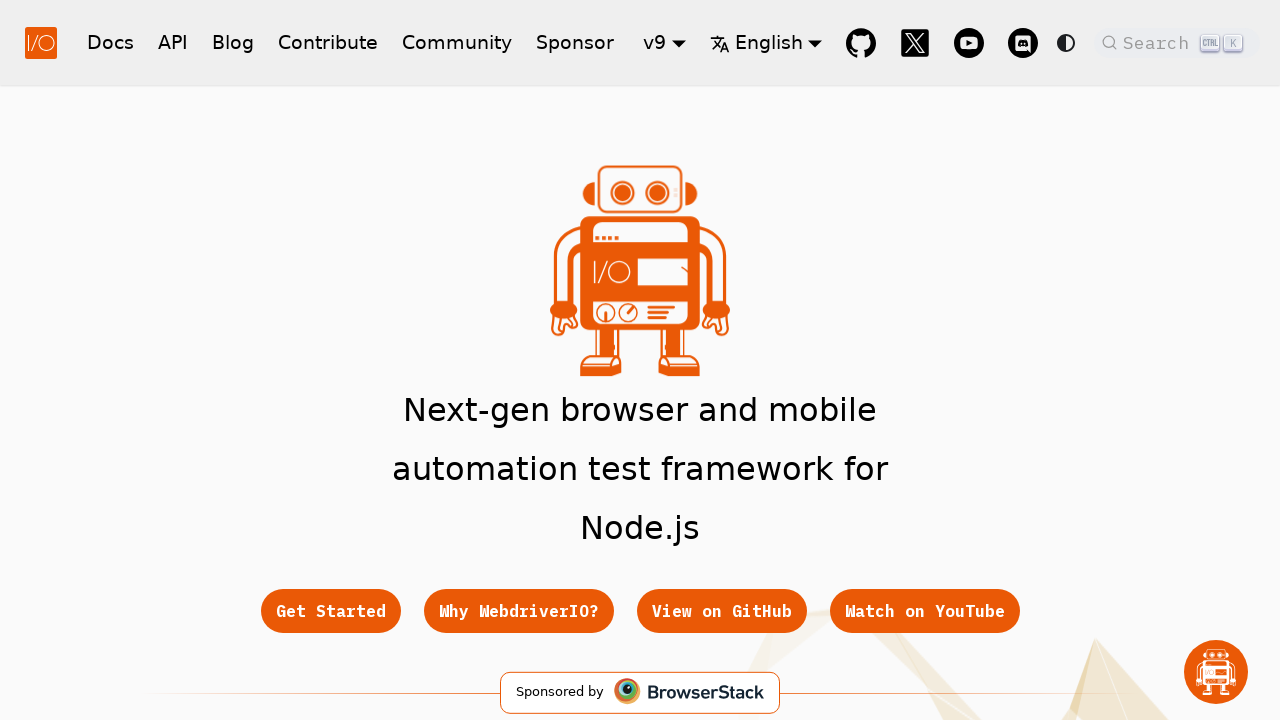

Retrieved initial scroll position (should be at top)
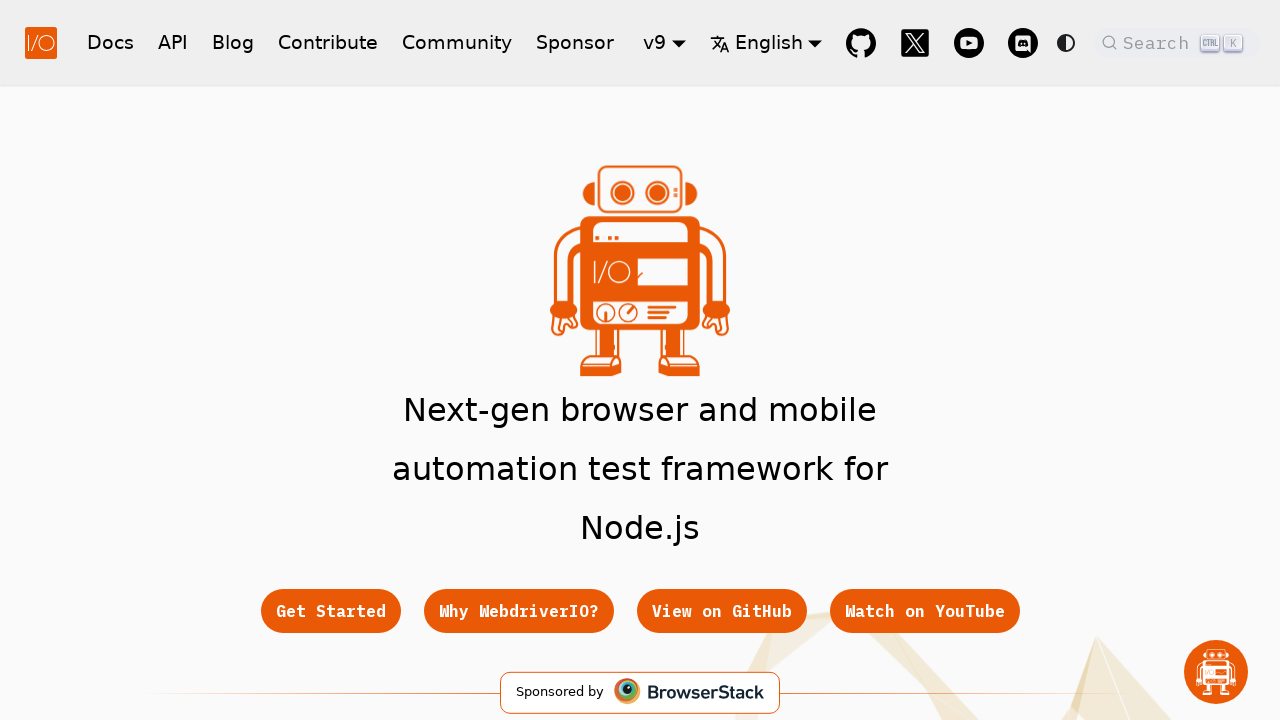

Asserted initial scroll position is [0, 0]
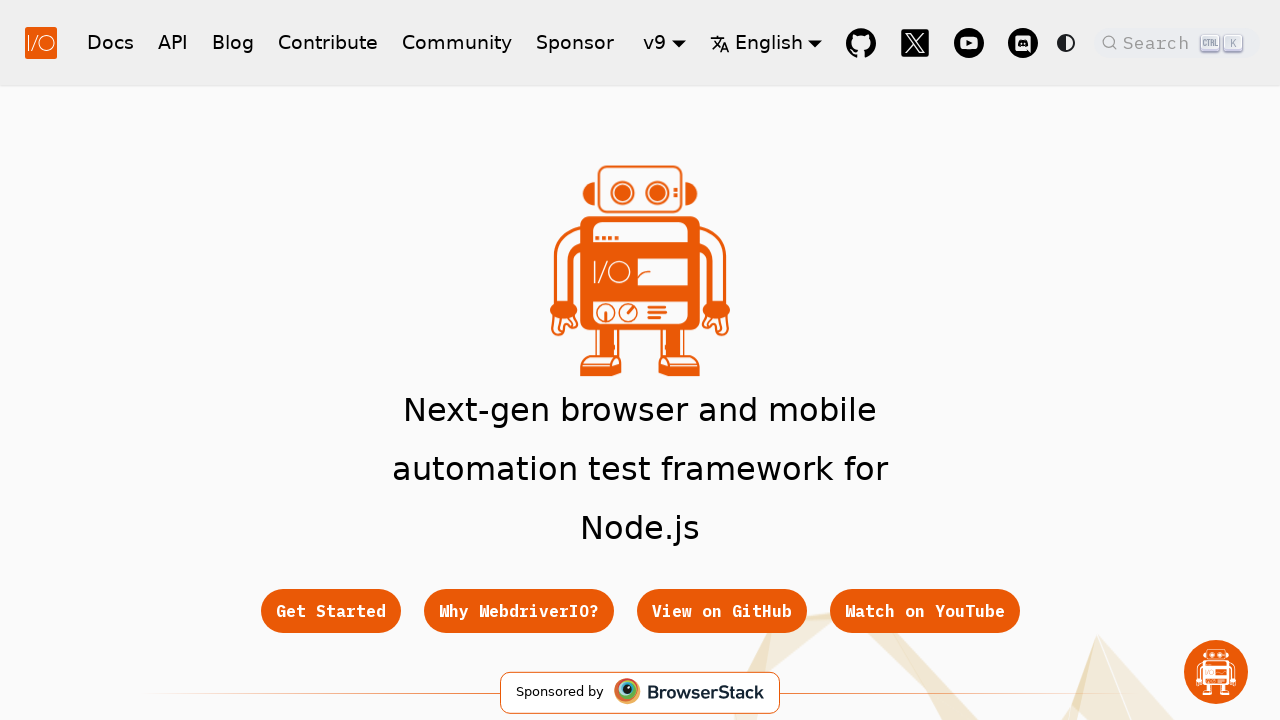

Scrolled footer into view
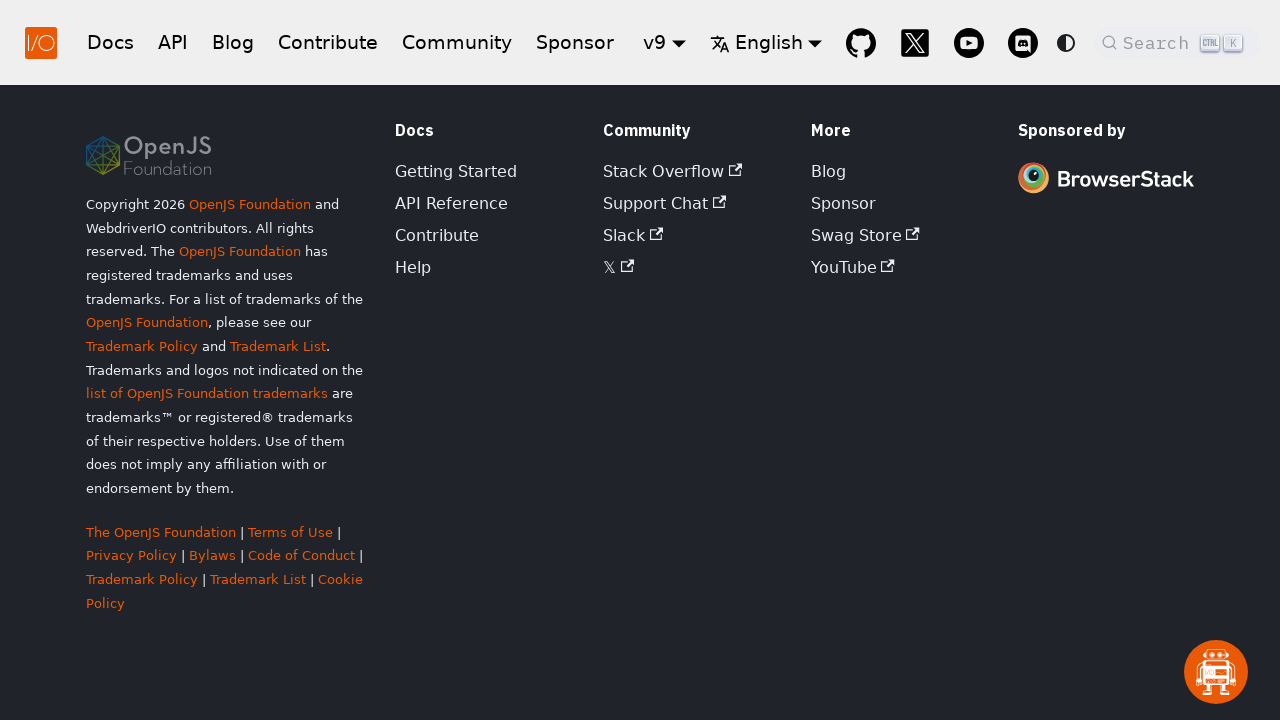

Retrieved current scroll position after scrolling to footer
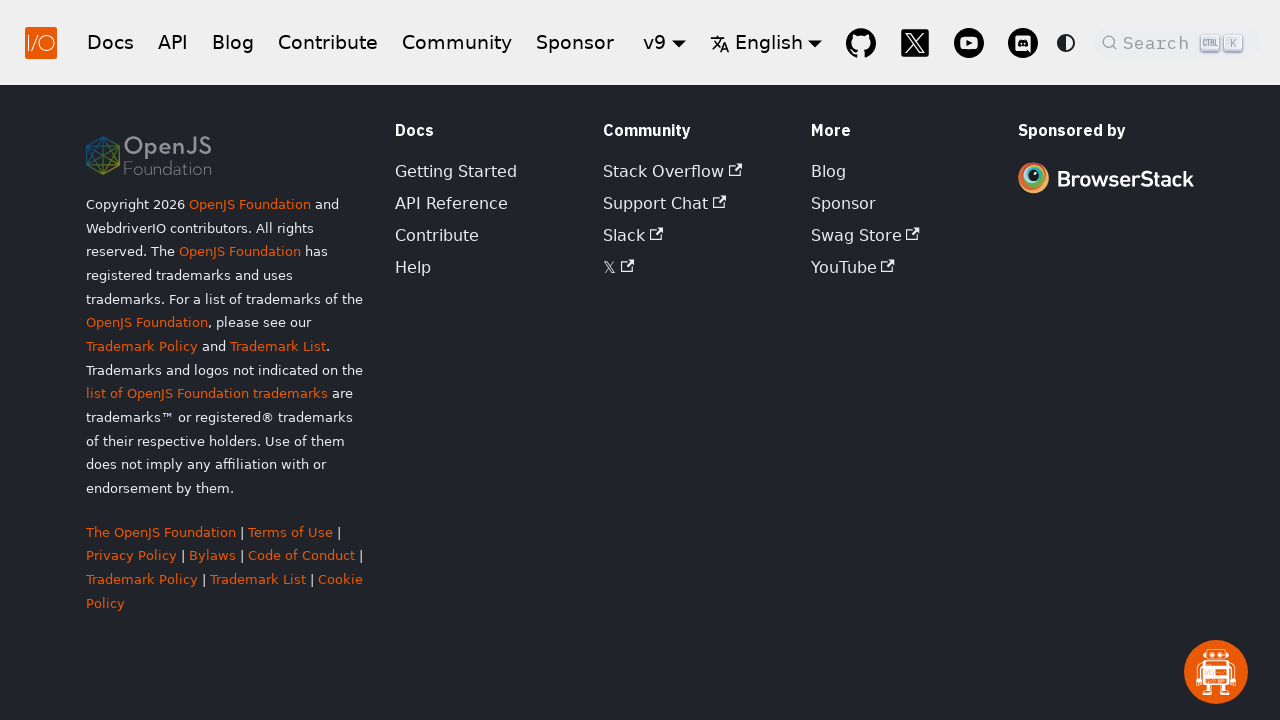

Asserted vertical scroll position is greater than 100
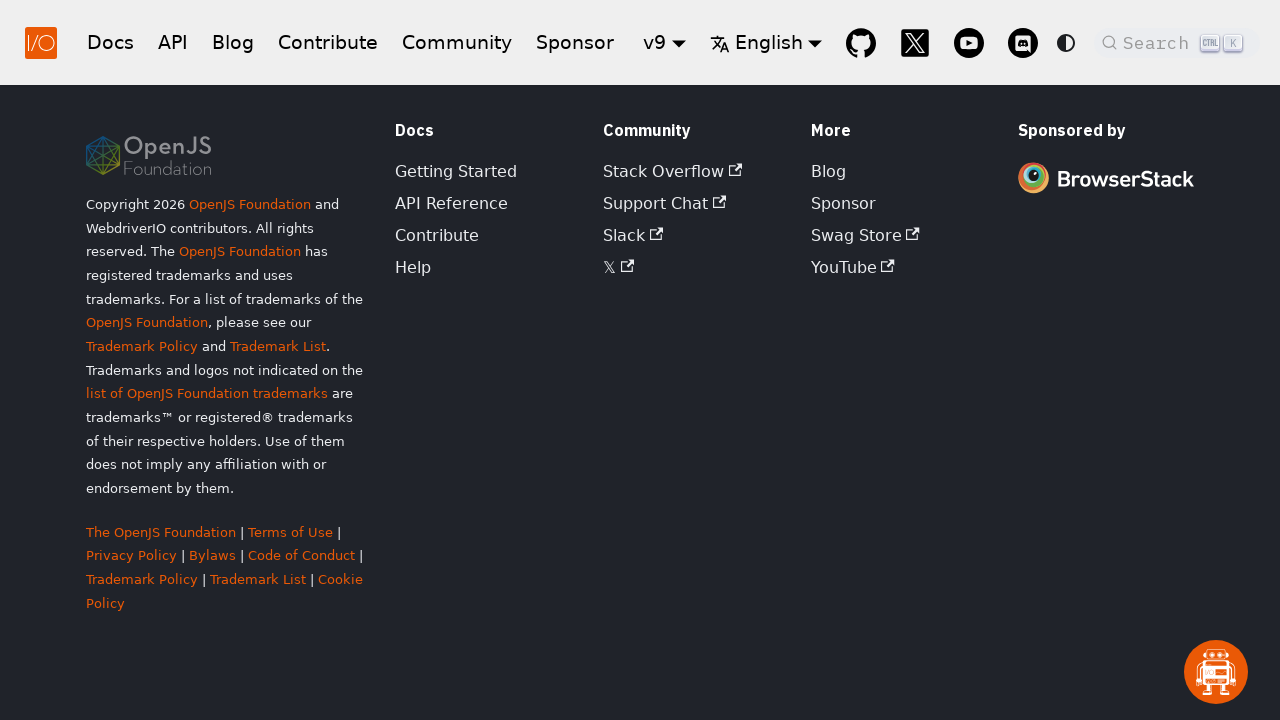

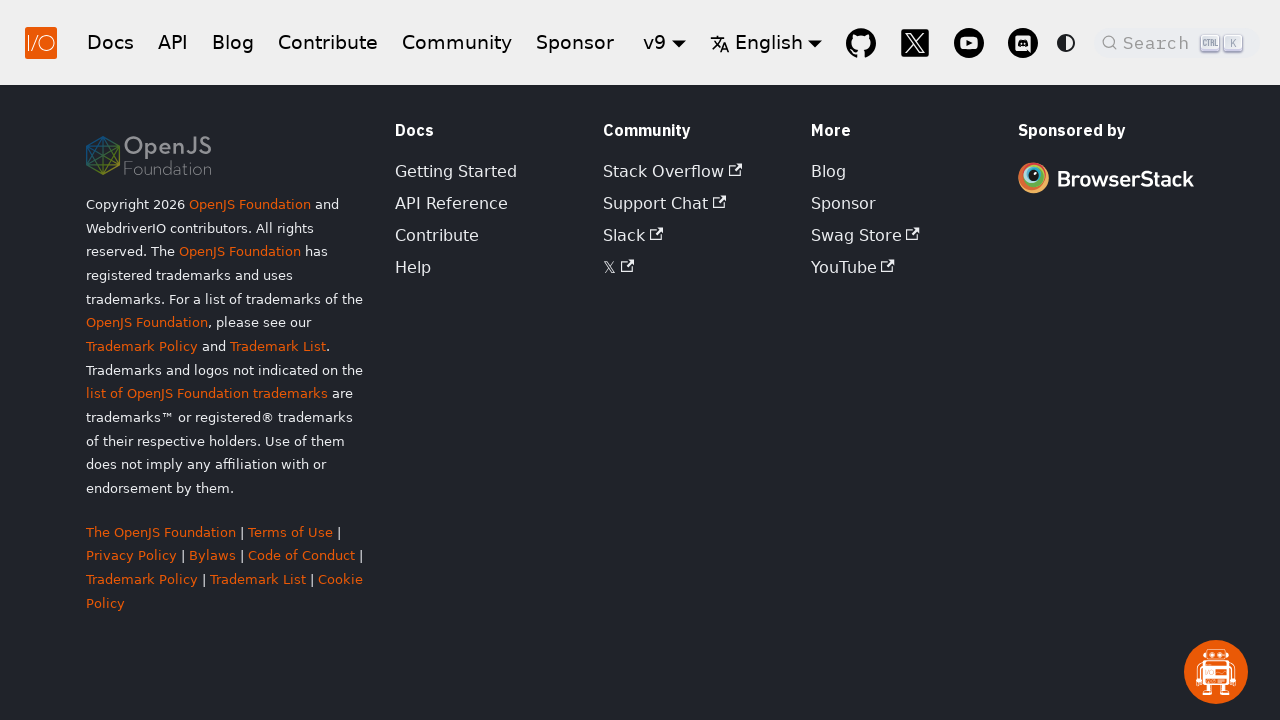